Tests jQuery UI custom dropdown by clicking to expand the menu and selecting an item from the list

Starting URL: https://jqueryui.com/resources/demos/selectmenu/default.html

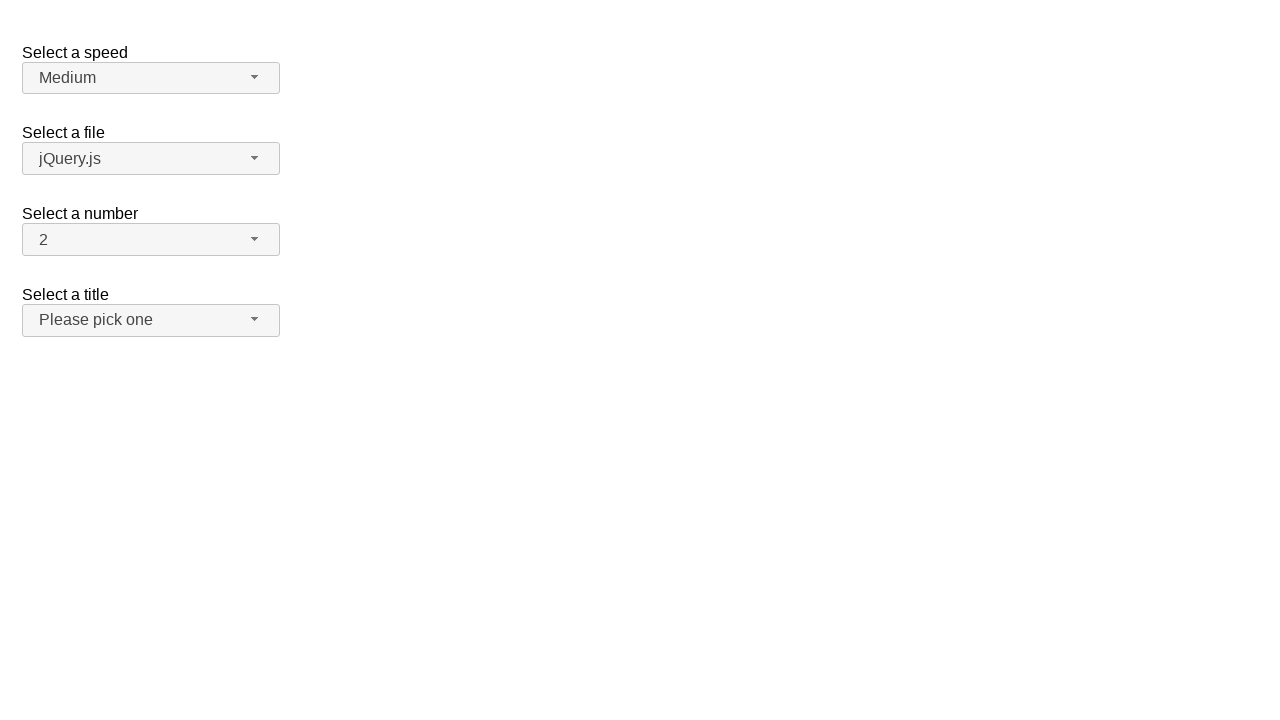

Clicked number dropdown button to expand menu at (151, 240) on span#number-button
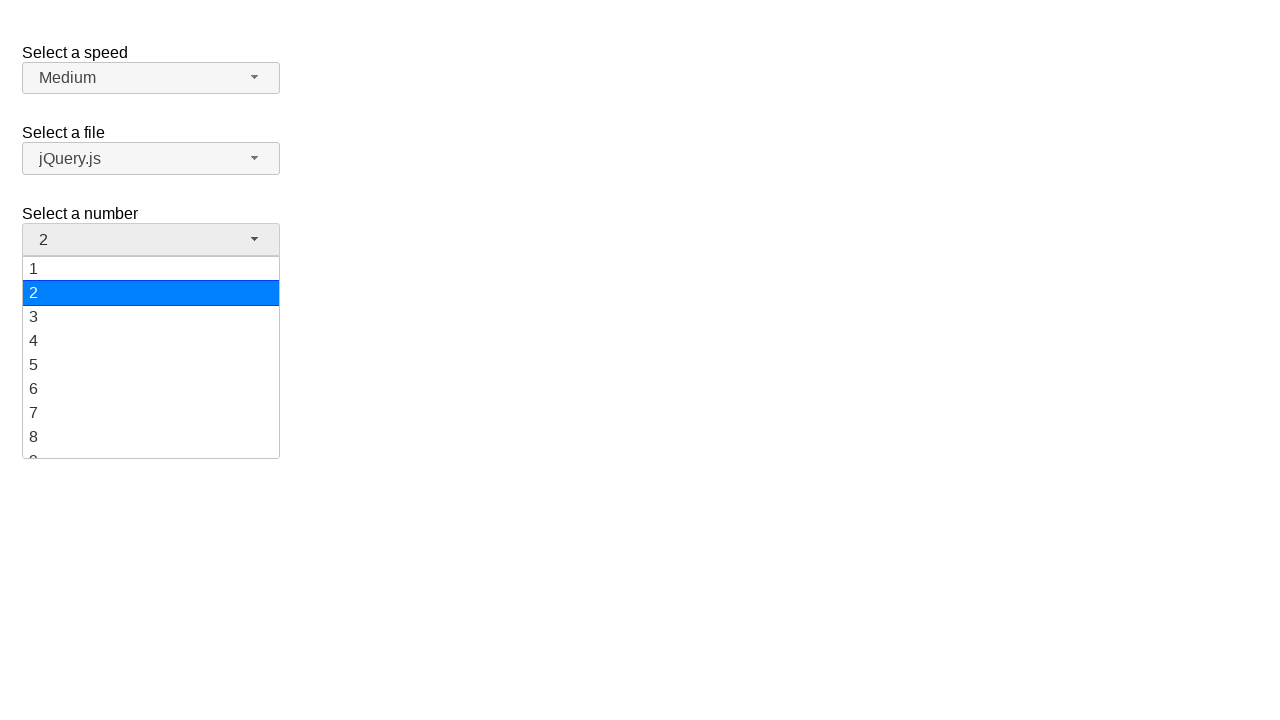

Dropdown menu items are now visible
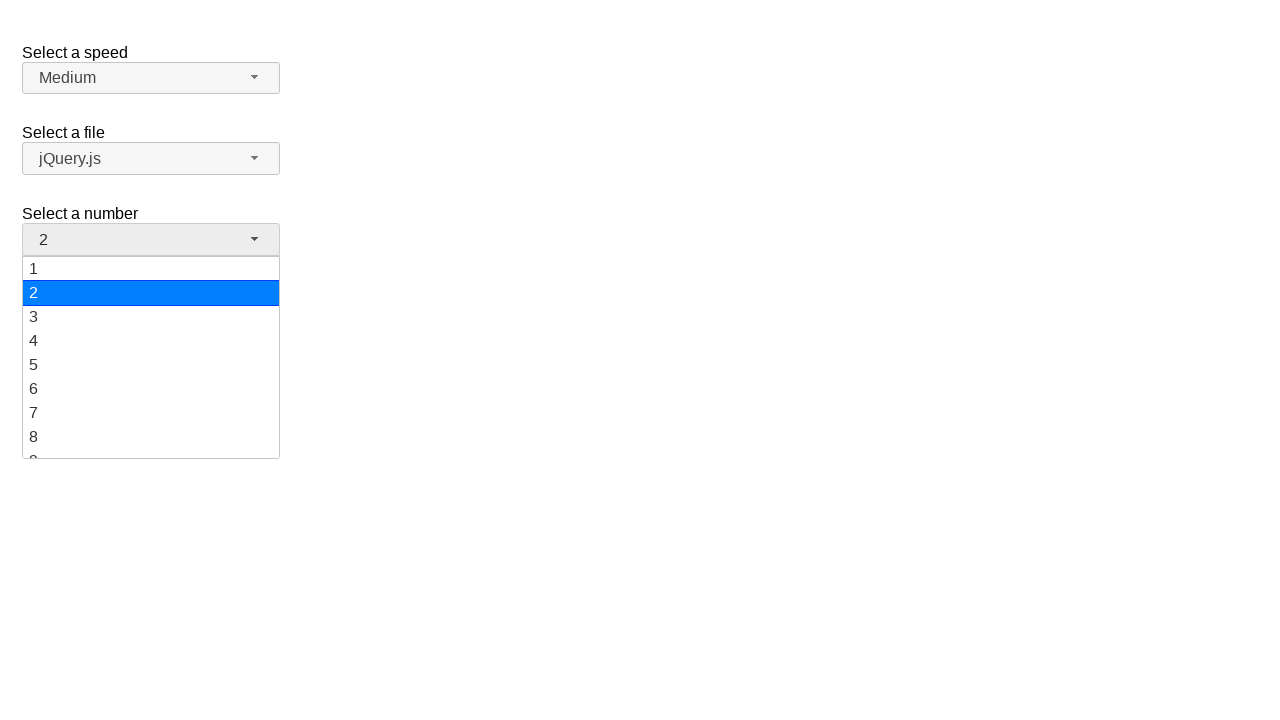

Selected item '5' from the dropdown menu at (151, 365) on ul#number-menu li:has-text('5')
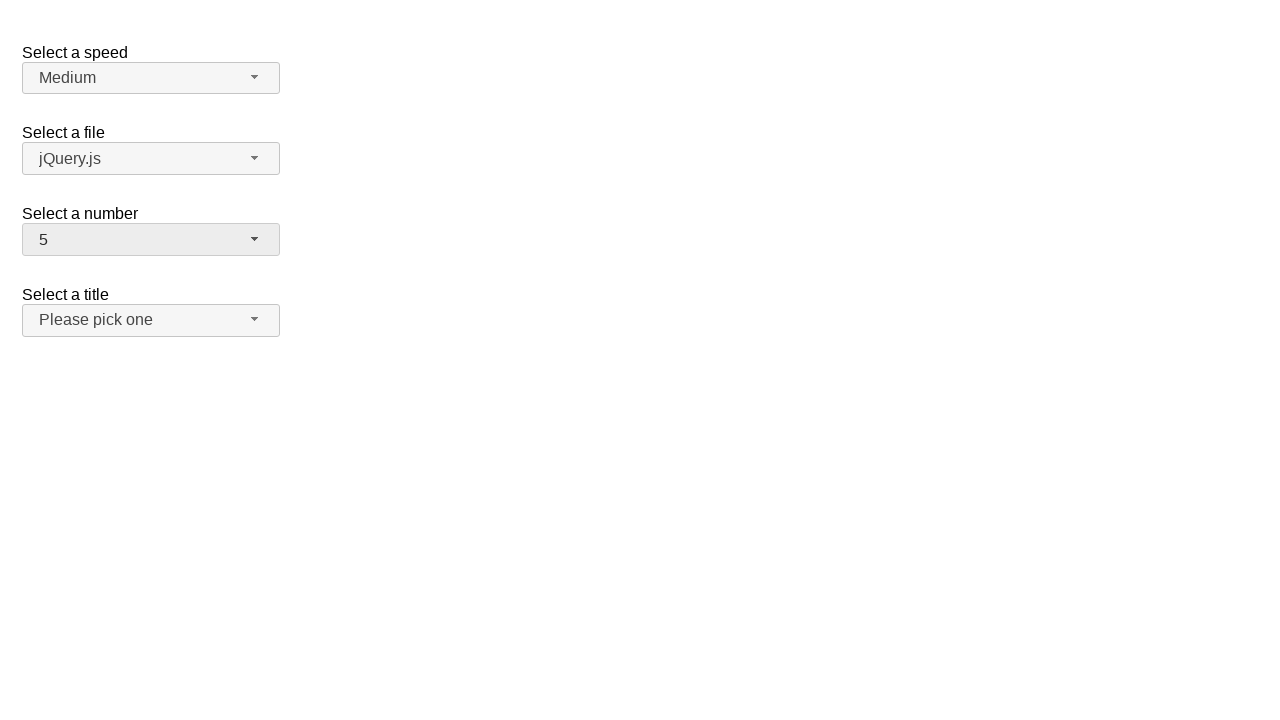

Verified that '5' is now selected in the dropdown
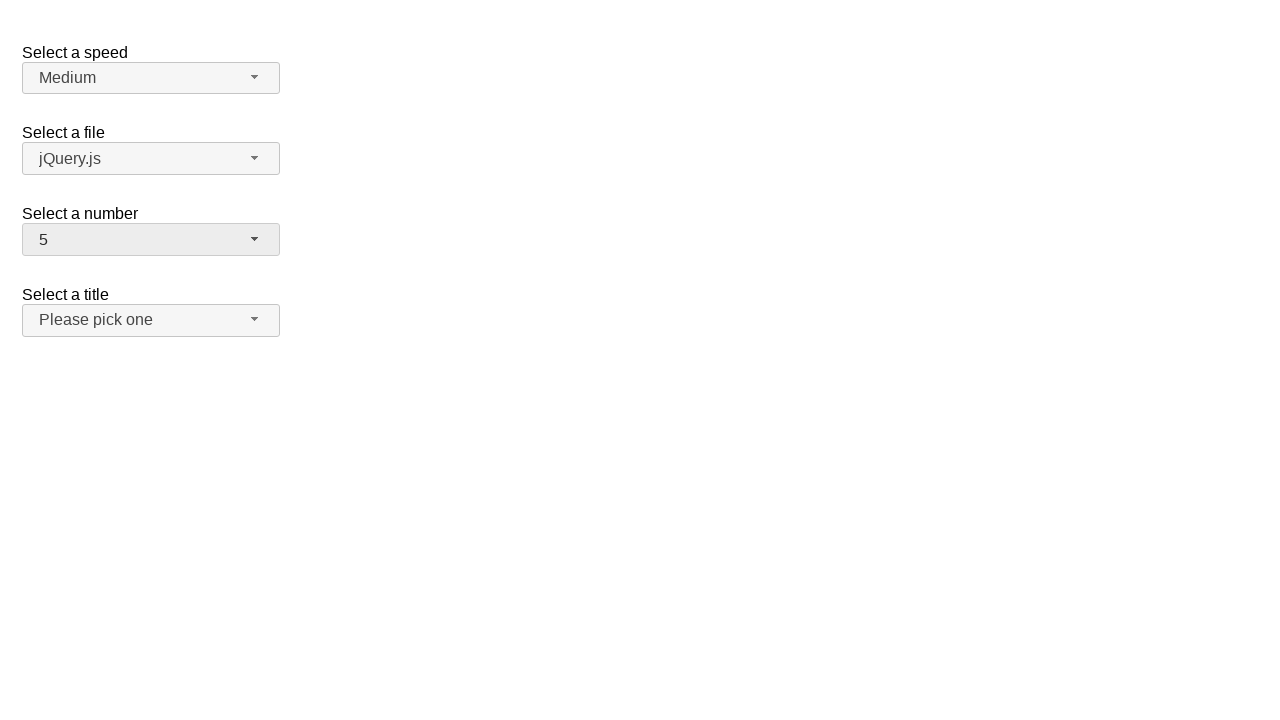

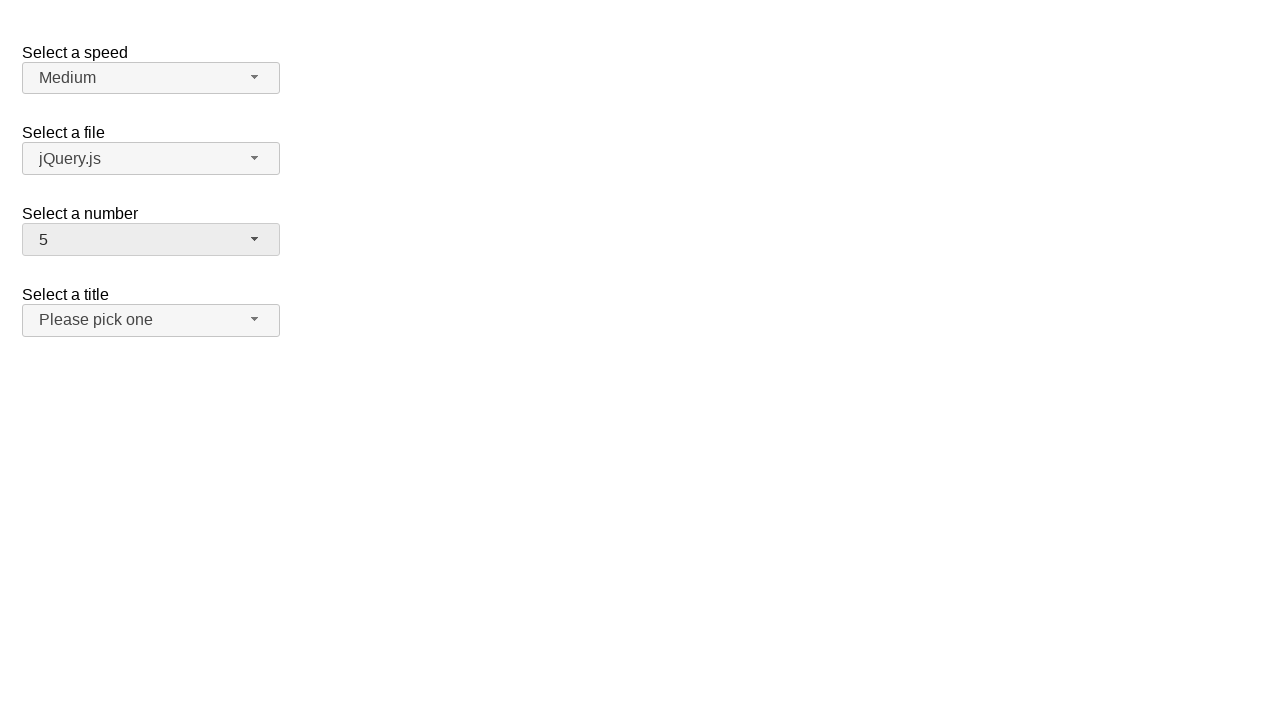